Tests page load functionality by navigating to Simplilearn website, measuring load time, and retrieving the page title.

Starting URL: https://www.simplilearn.com/

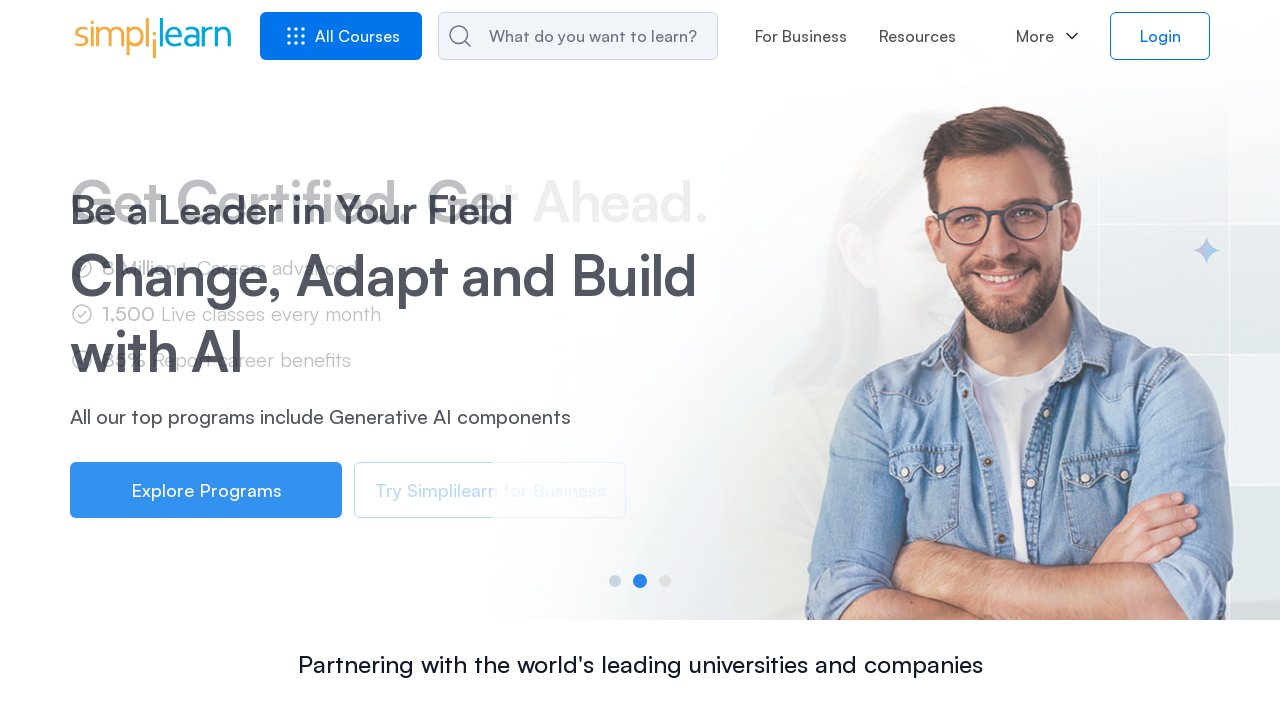

Set default page timeout to 3000ms
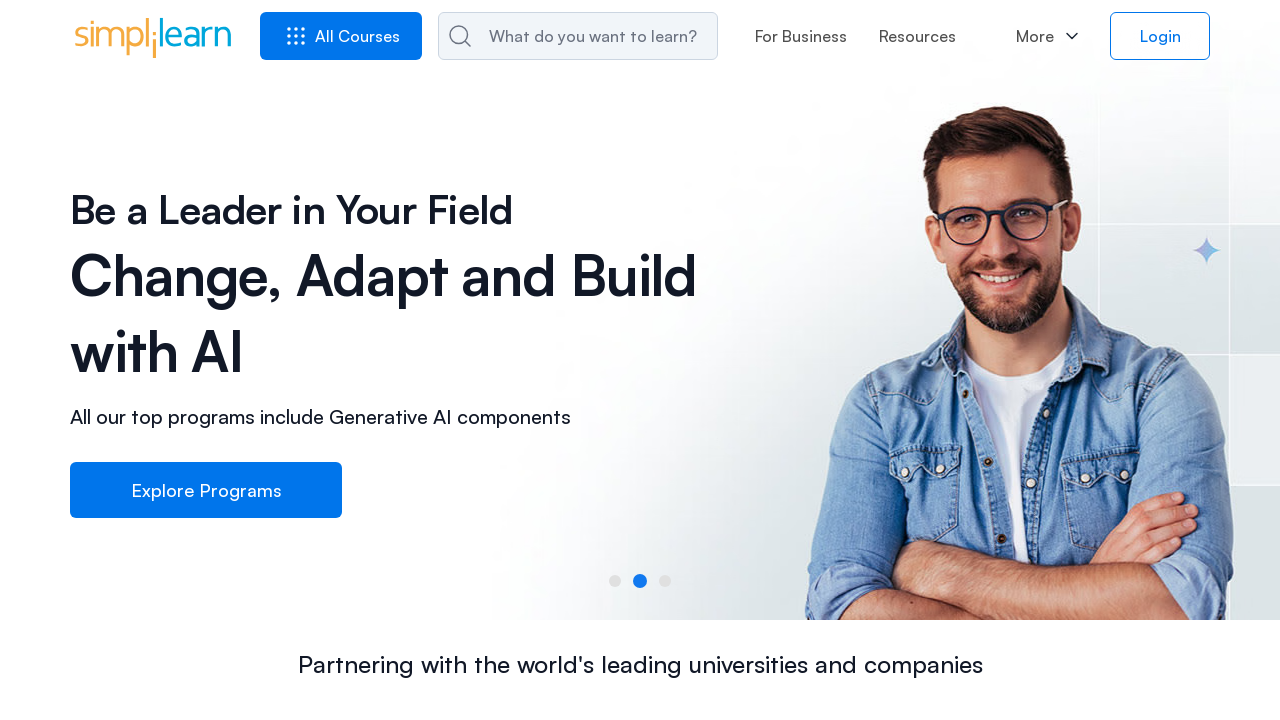

Waited for page load state to complete
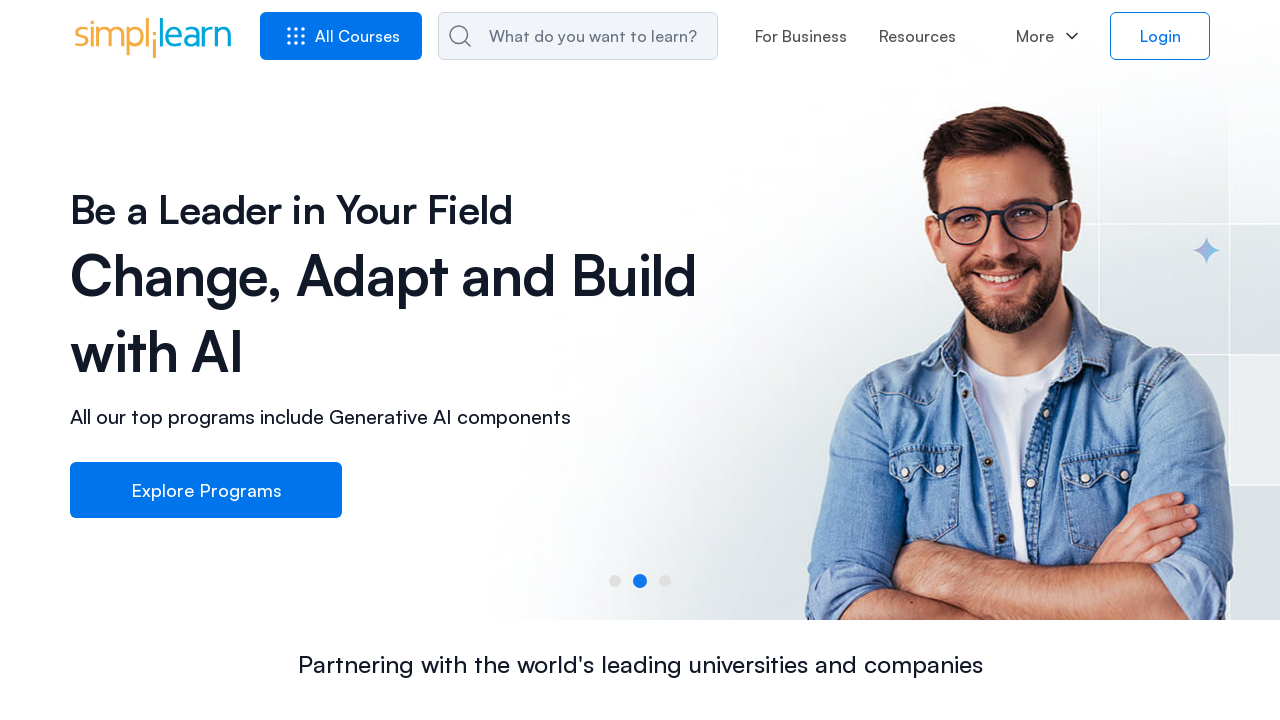

Retrieved page title: Simplilearn | Online Courses - Bootcamp & Certification Platform
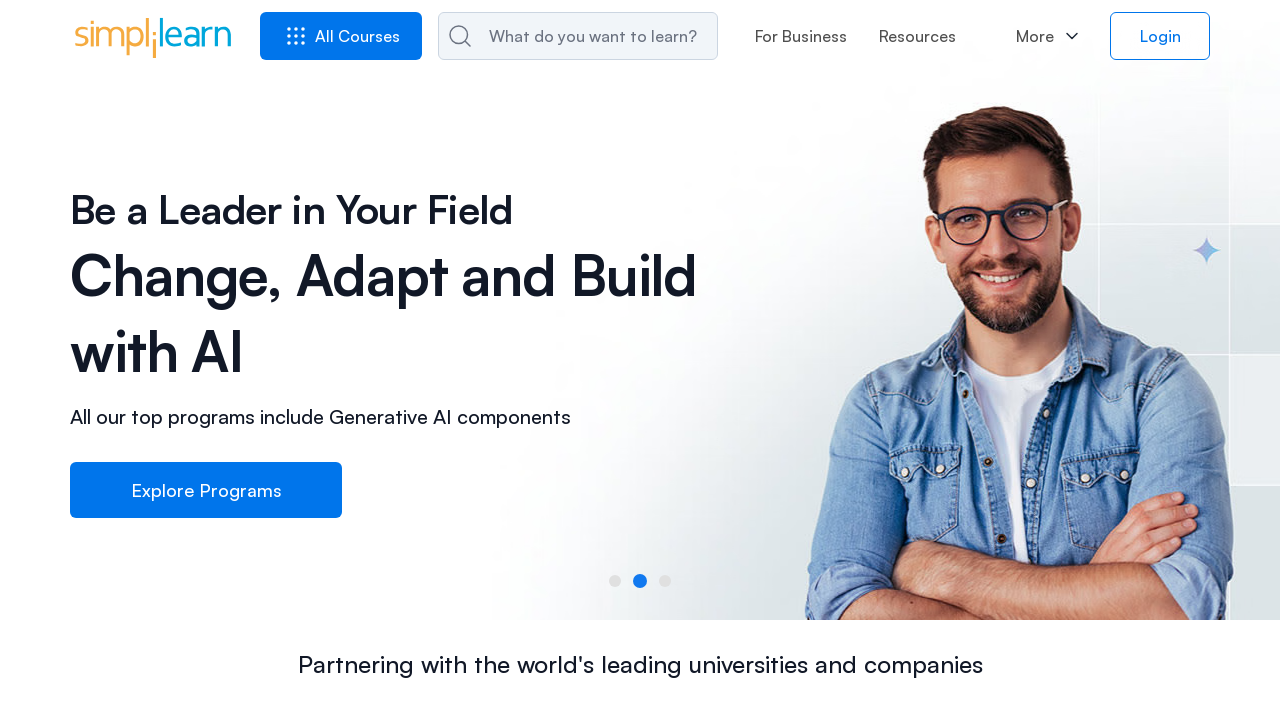

Printed page title to console: Simplilearn | Online Courses - Bootcamp & Certification Platform
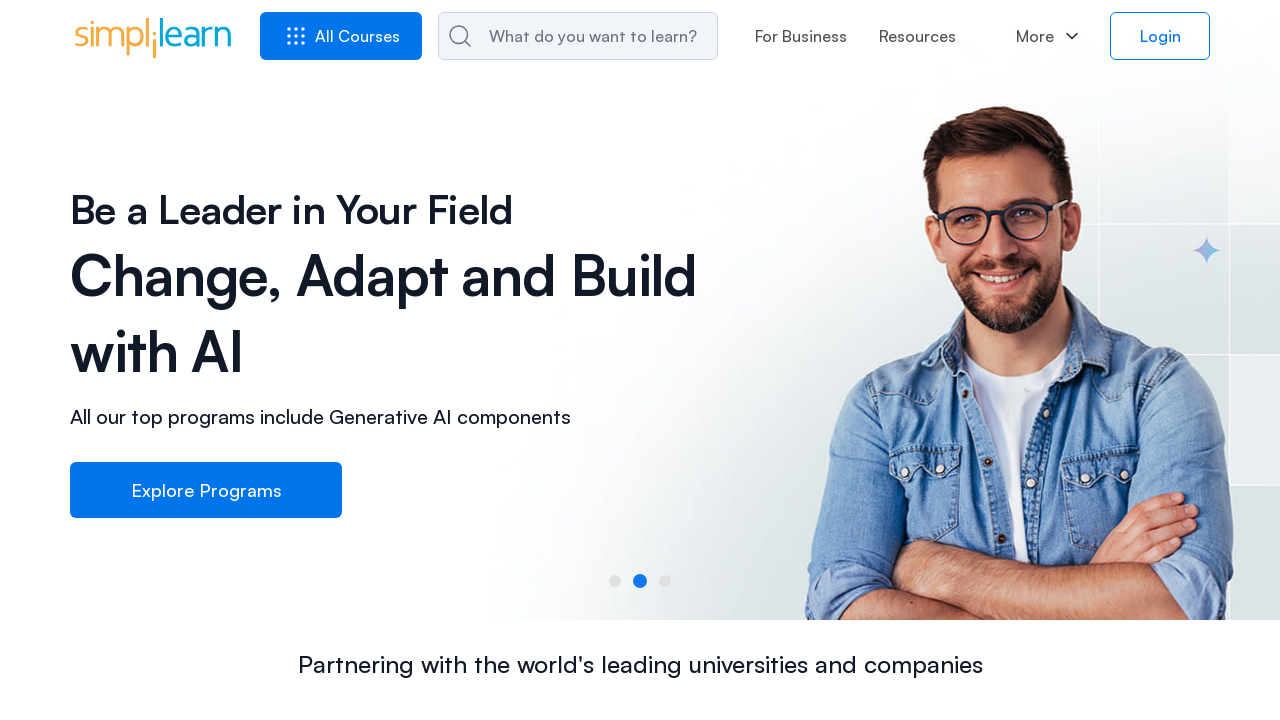

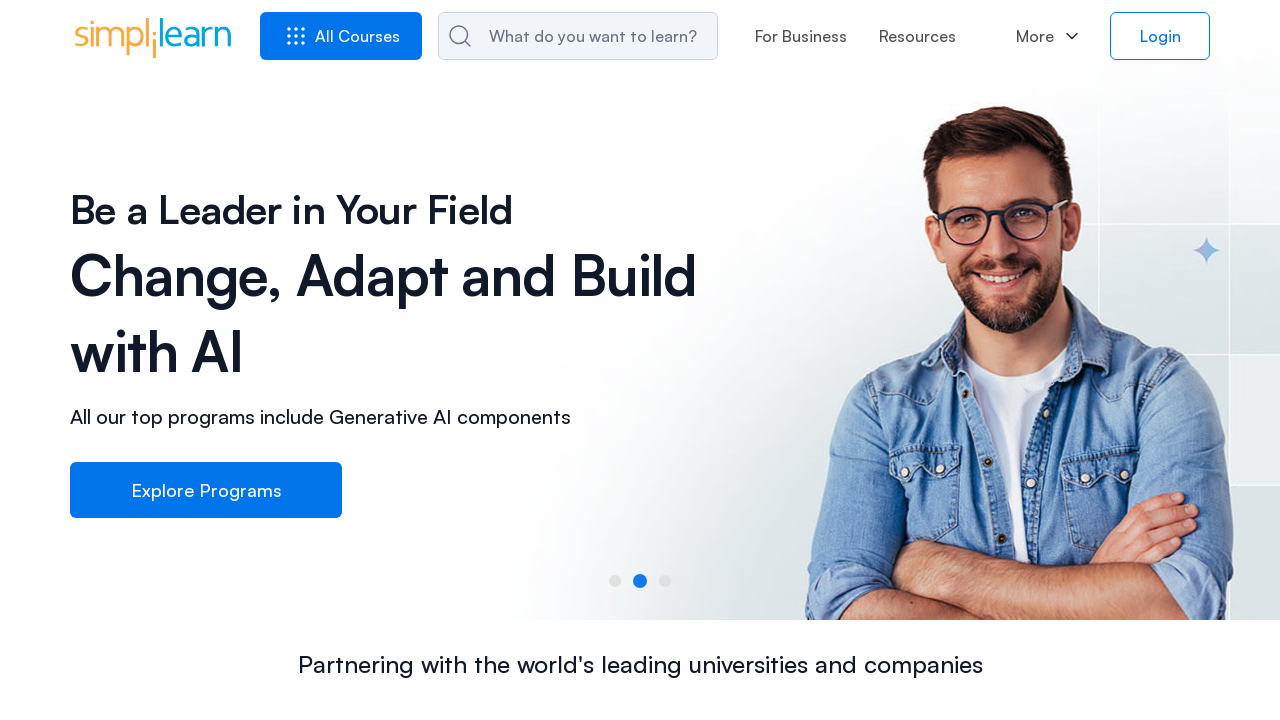